Tests browser window handling by clicking a link that opens a new window, switching to the new window, and verifying the page titles of both the original and new windows.

Starting URL: https://practice.cydeo.com/windows

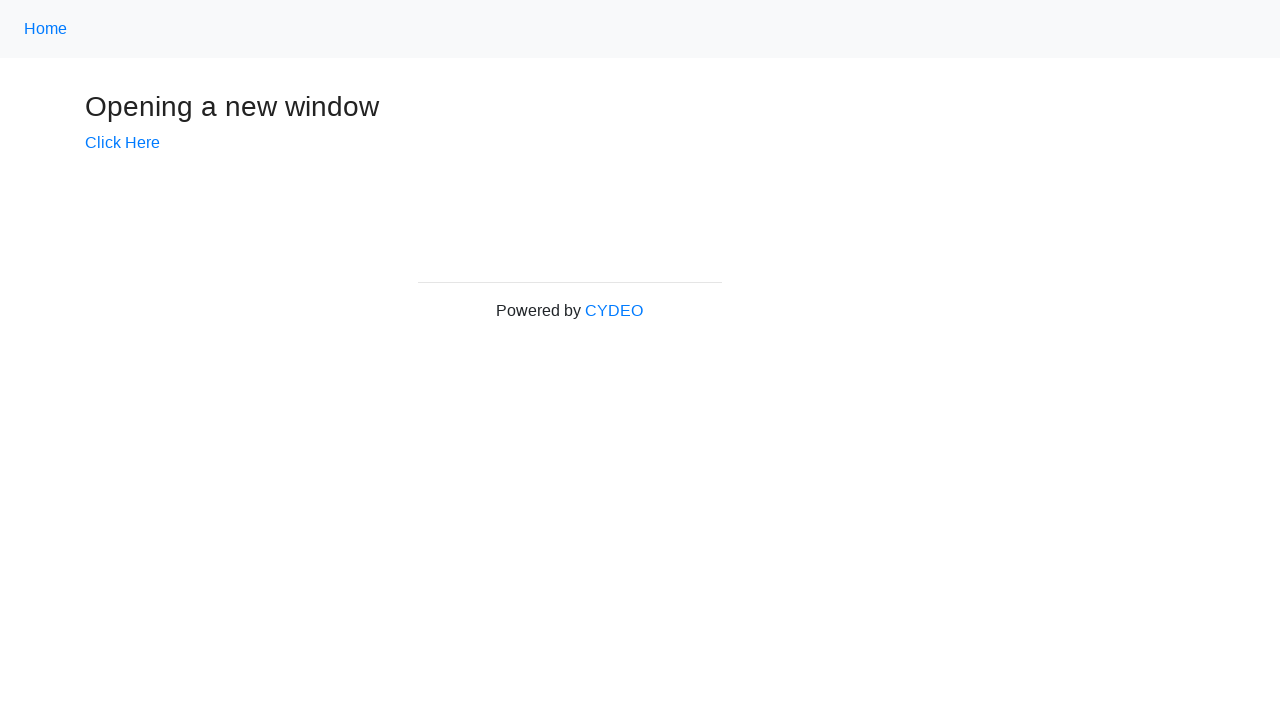

Verified initial page title is 'Windows'
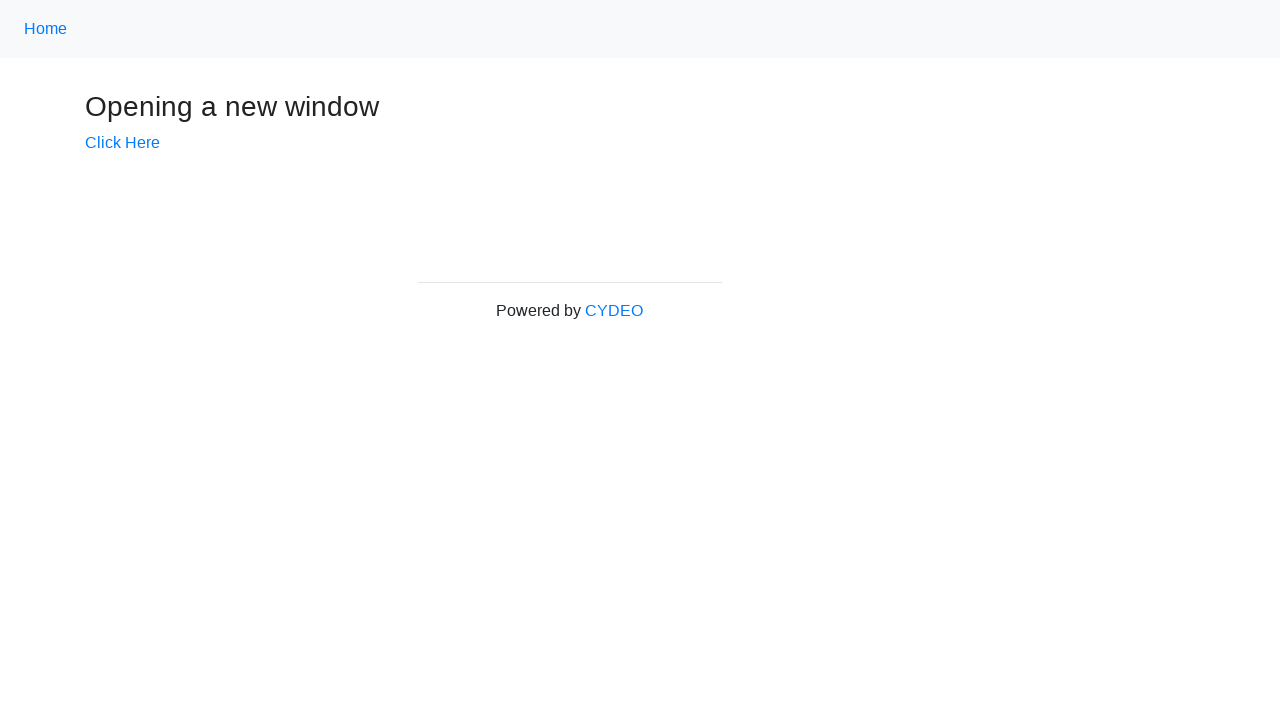

Clicked 'Click Here' link at (122, 143) on text=Click Here
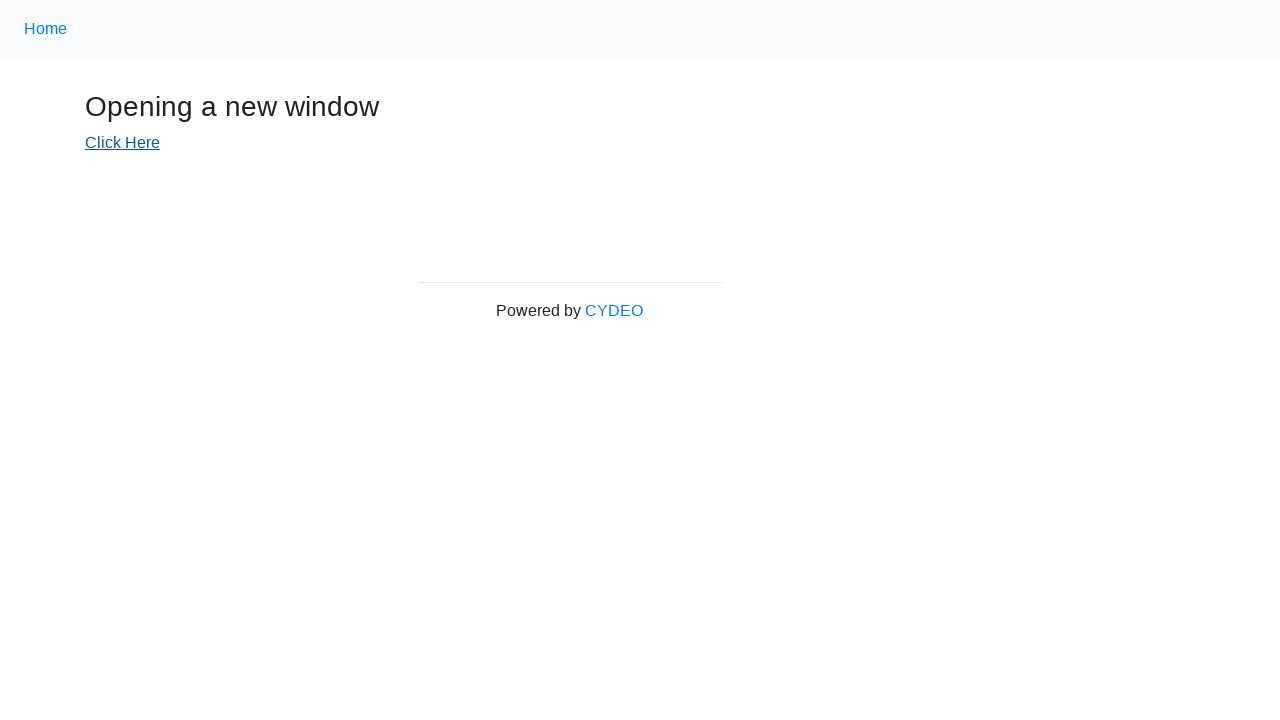

Waited for new window to open and captured new page object at (122, 143) on text=Click Here
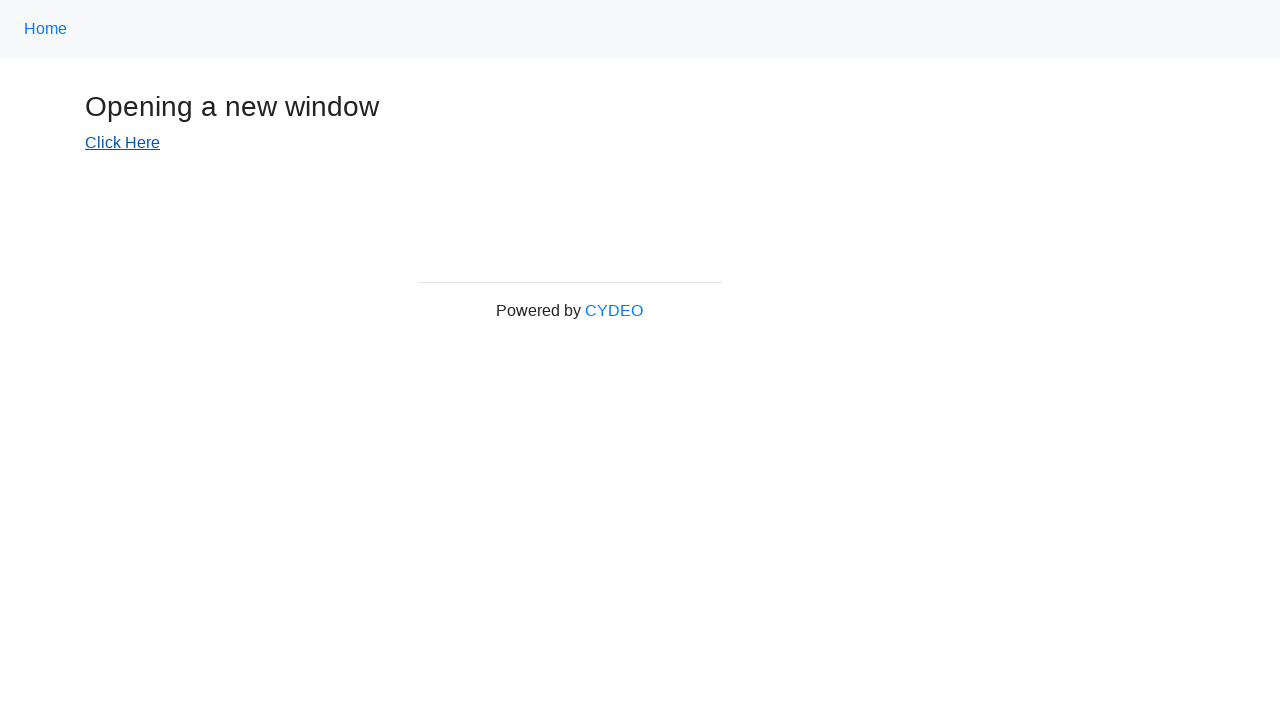

New window loaded successfully
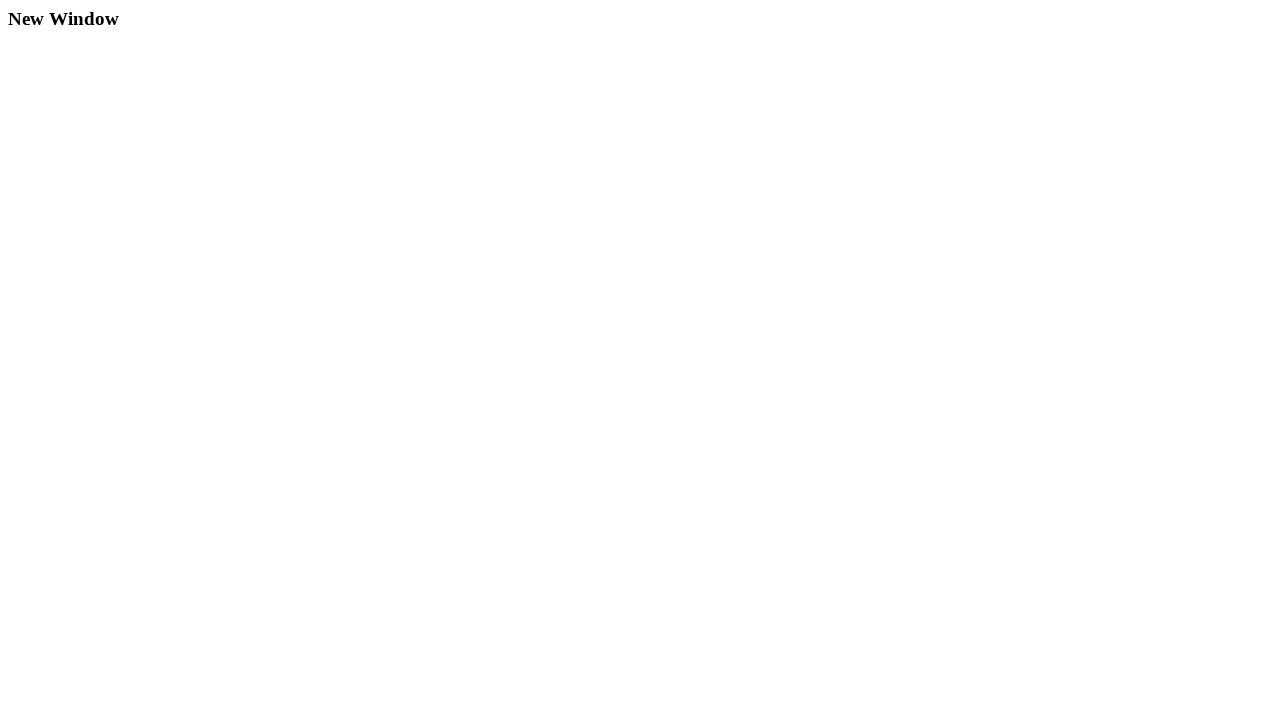

Verified new window title is 'New Window'
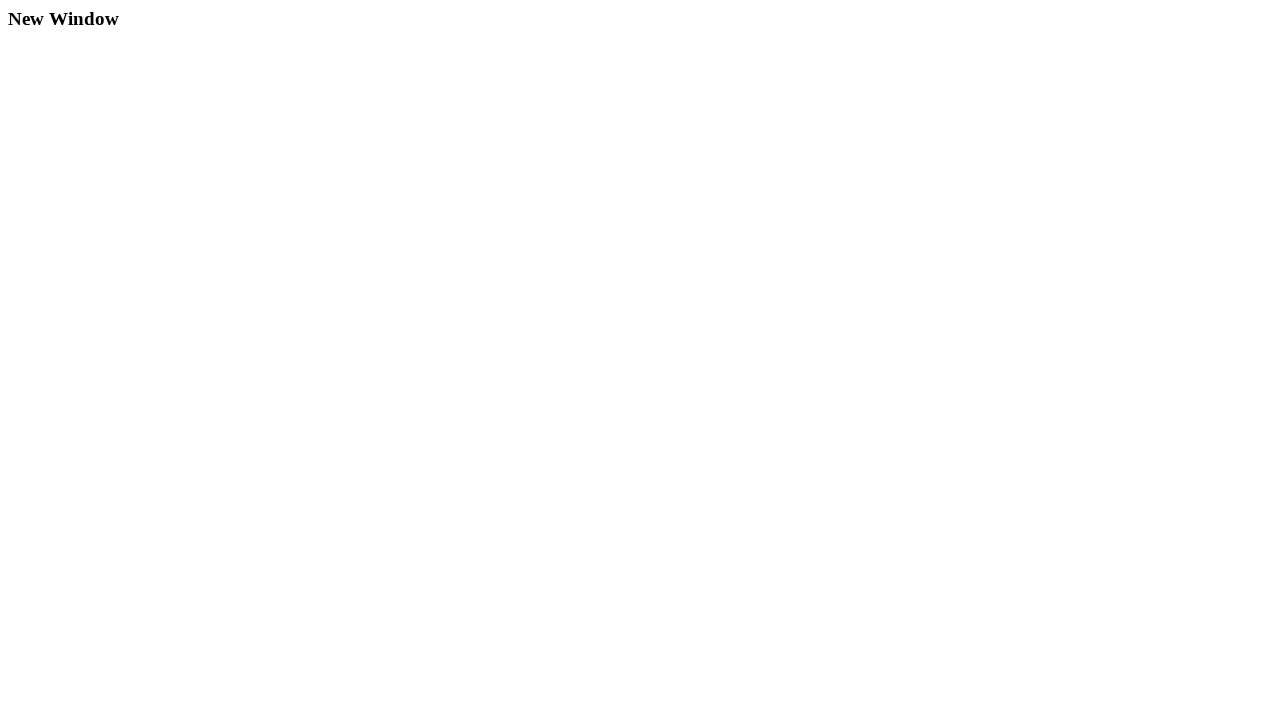

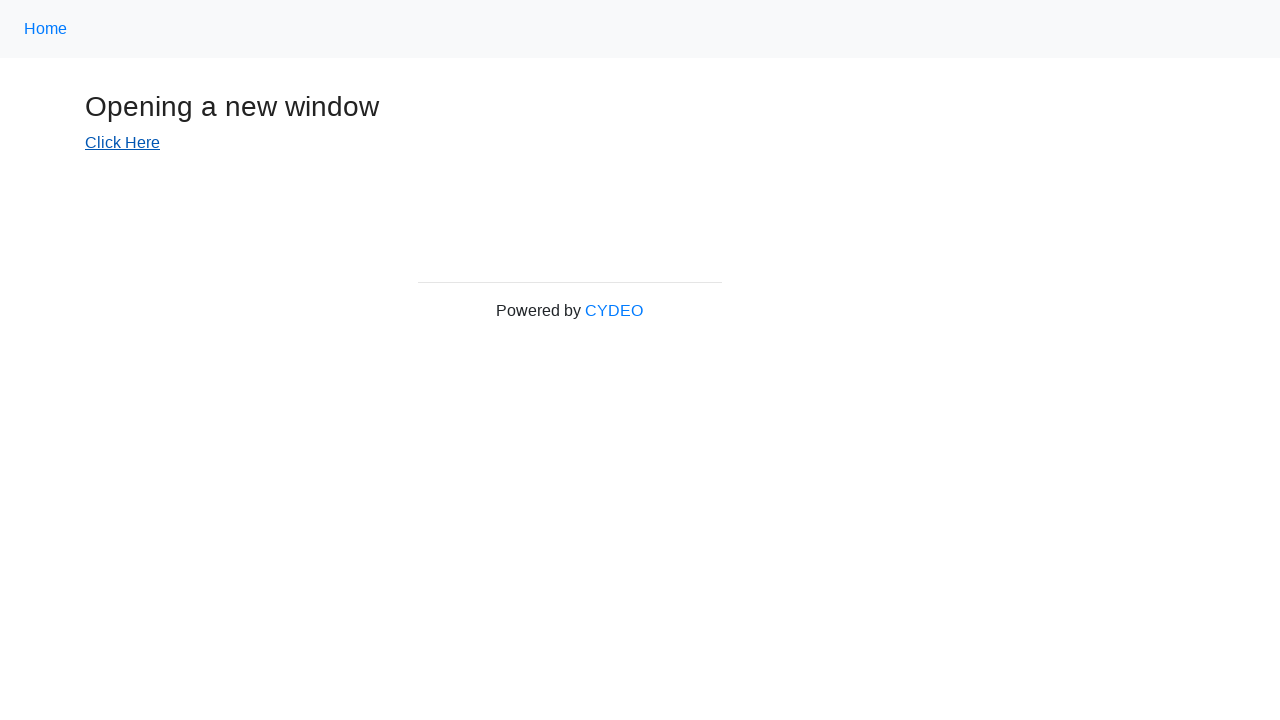